Tests date picker functionality by selecting a specific date (January 1, 2020) from a calendar widget

Starting URL: https://demoqa.com/automation-practice-form

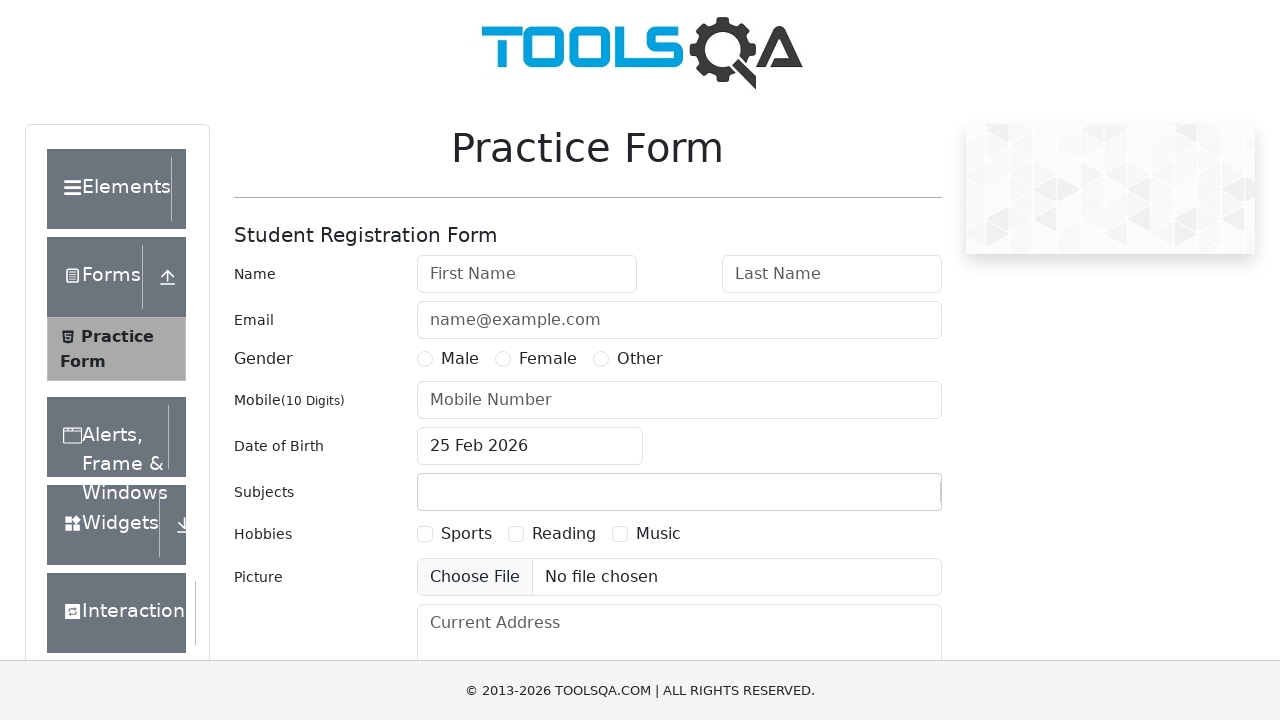

Clicked date of birth input to open calendar widget at (530, 446) on #dateOfBirthInput
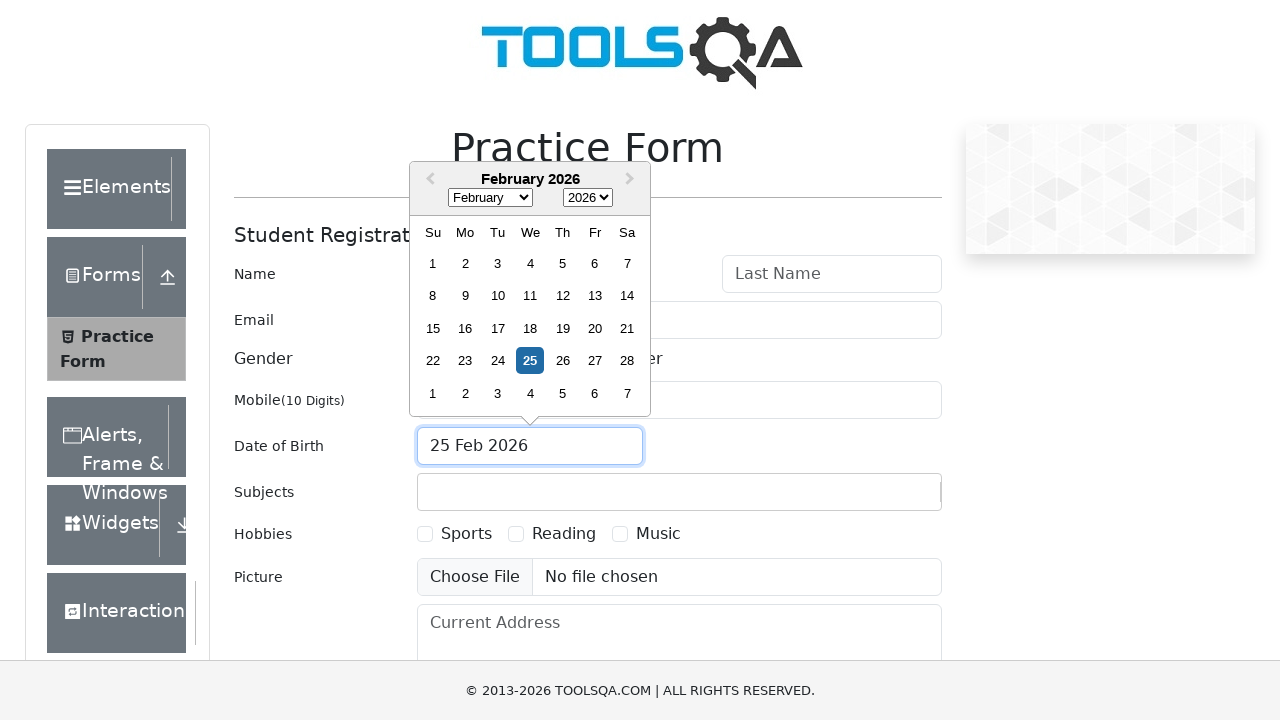

Selected January from month dropdown on select.react-datepicker__month-select
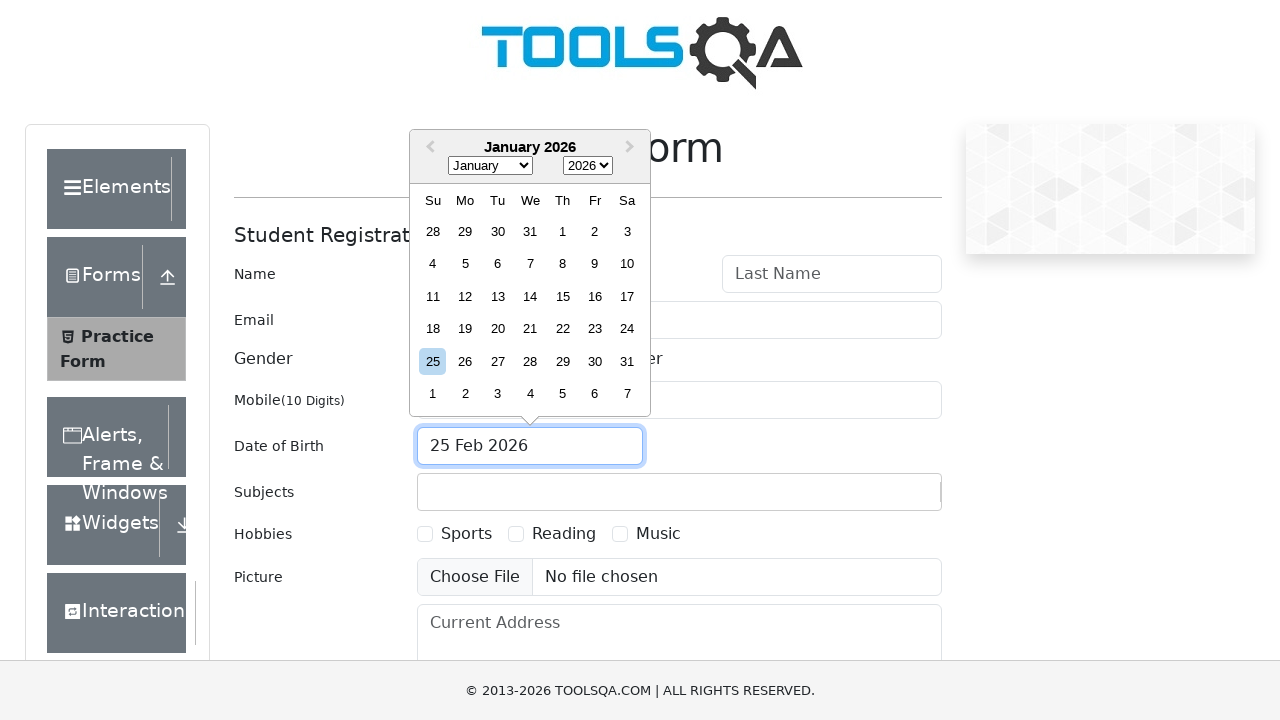

Selected 2020 from year dropdown on select.react-datepicker__year-select
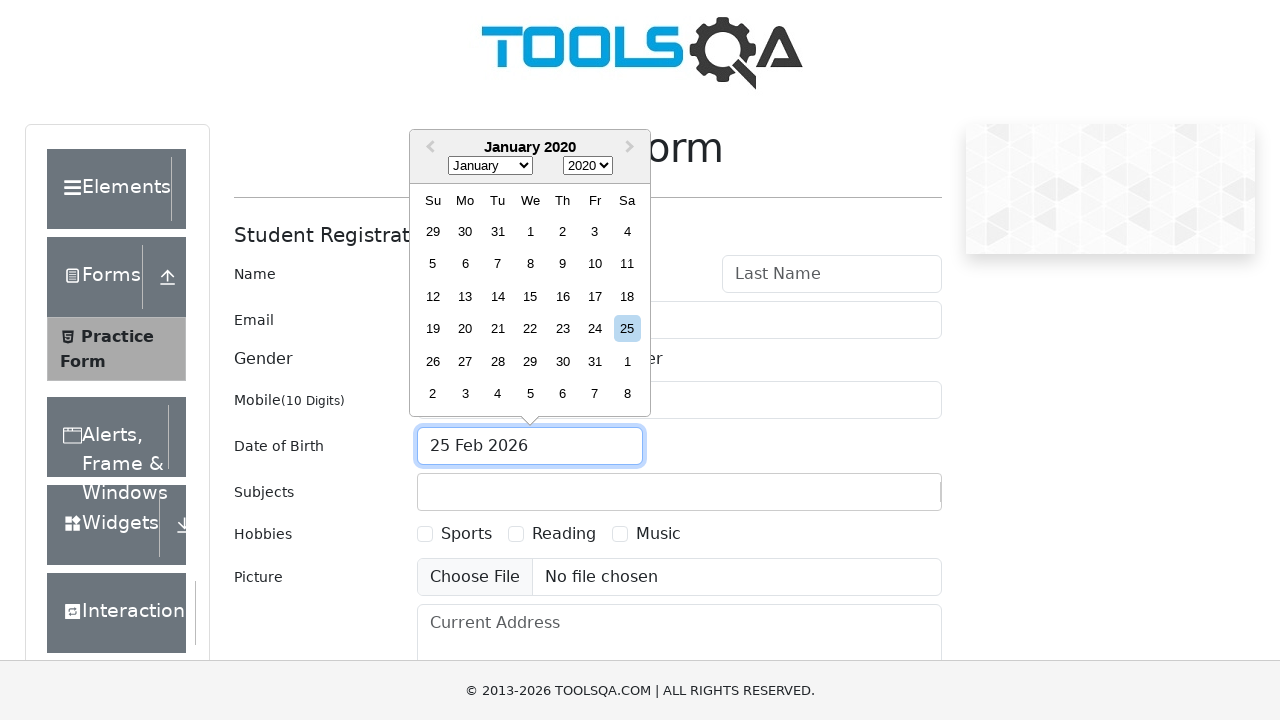

Selected January 1, 2020 from calendar at (530, 231) on div[aria-label*='January']:has-text('1'):not(:has-text('10')):not(:has-text('11'
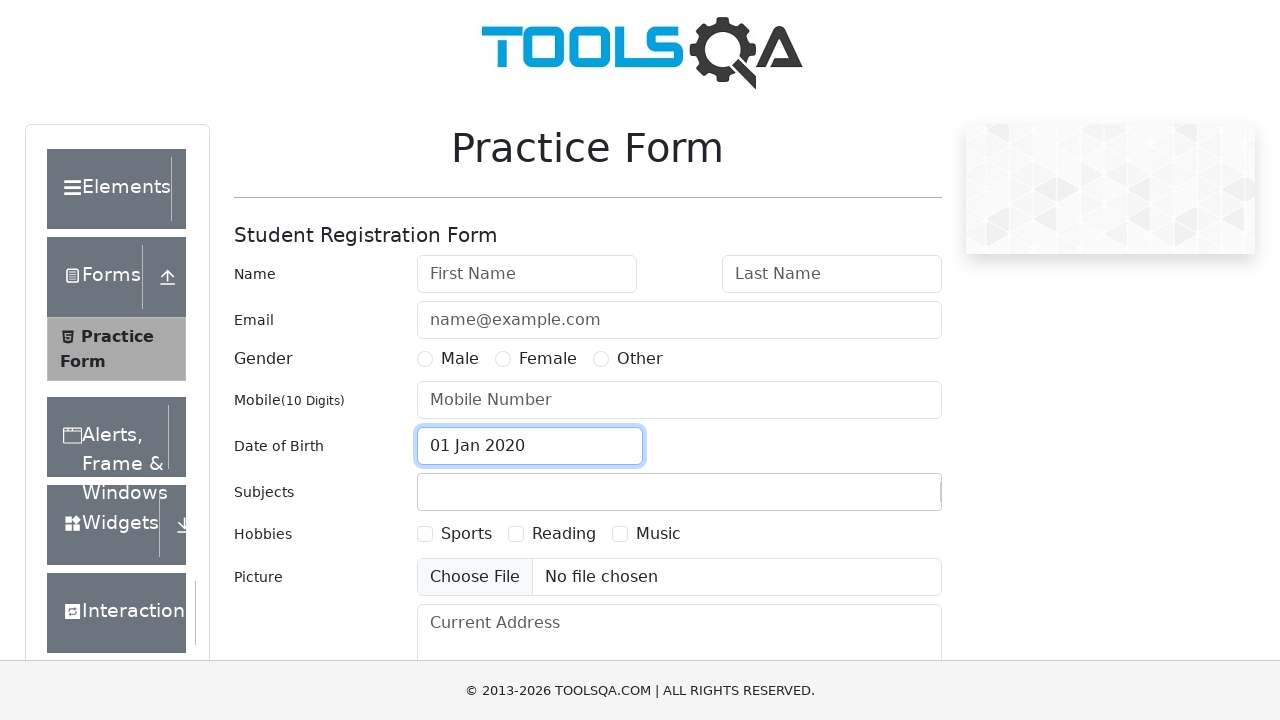

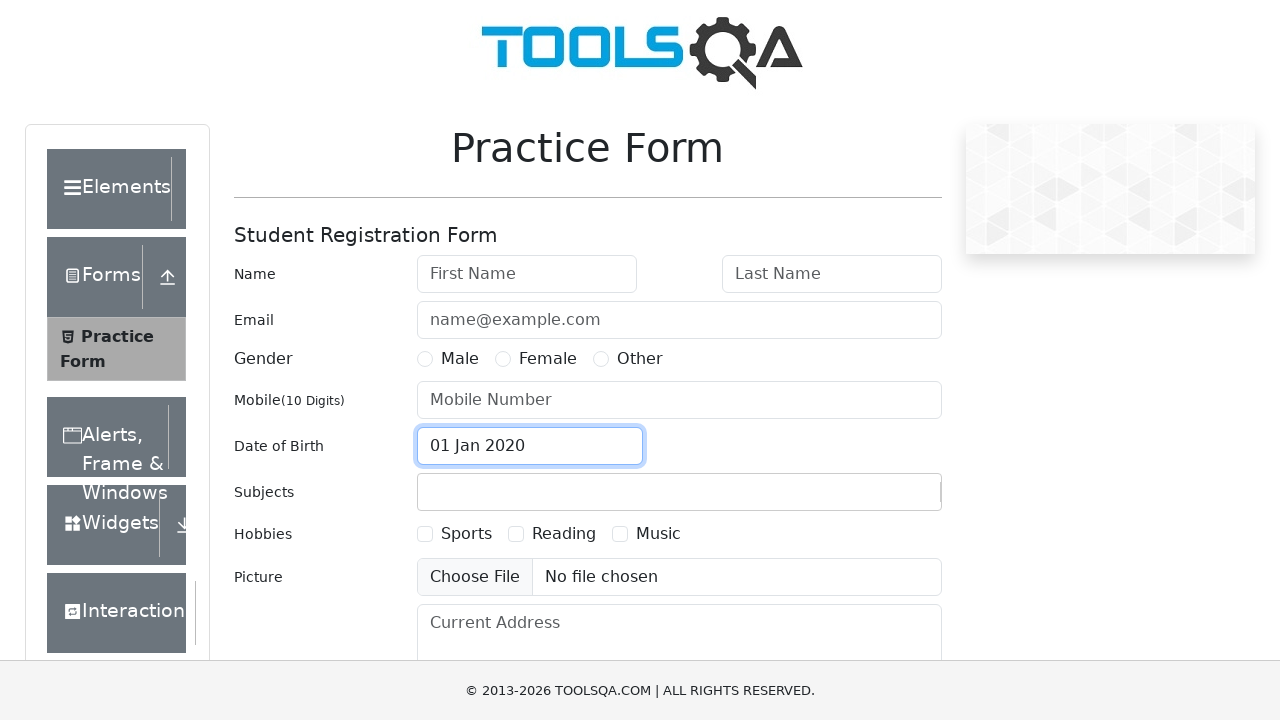